Tests drag and drop functionality by dragging element A to element B and verifying the elements swap positions

Starting URL: https://the-internet.herokuapp.com/drag_and_drop

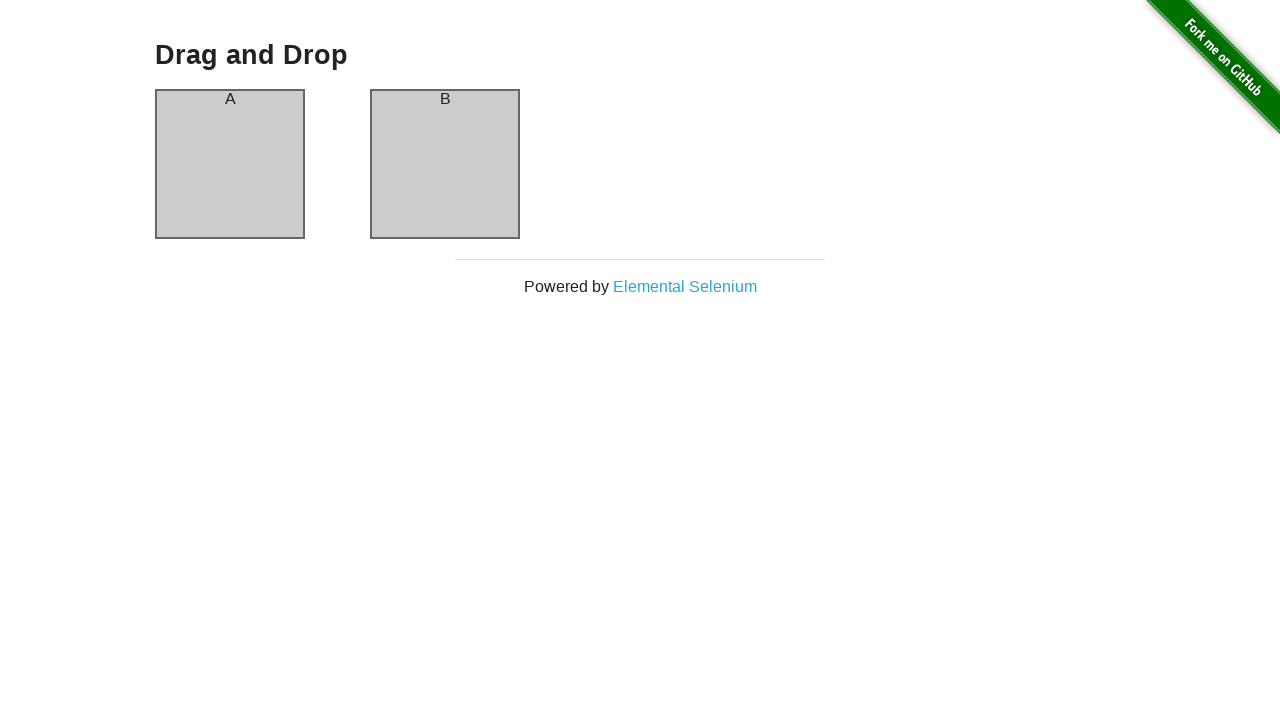

Located element A (#column-a)
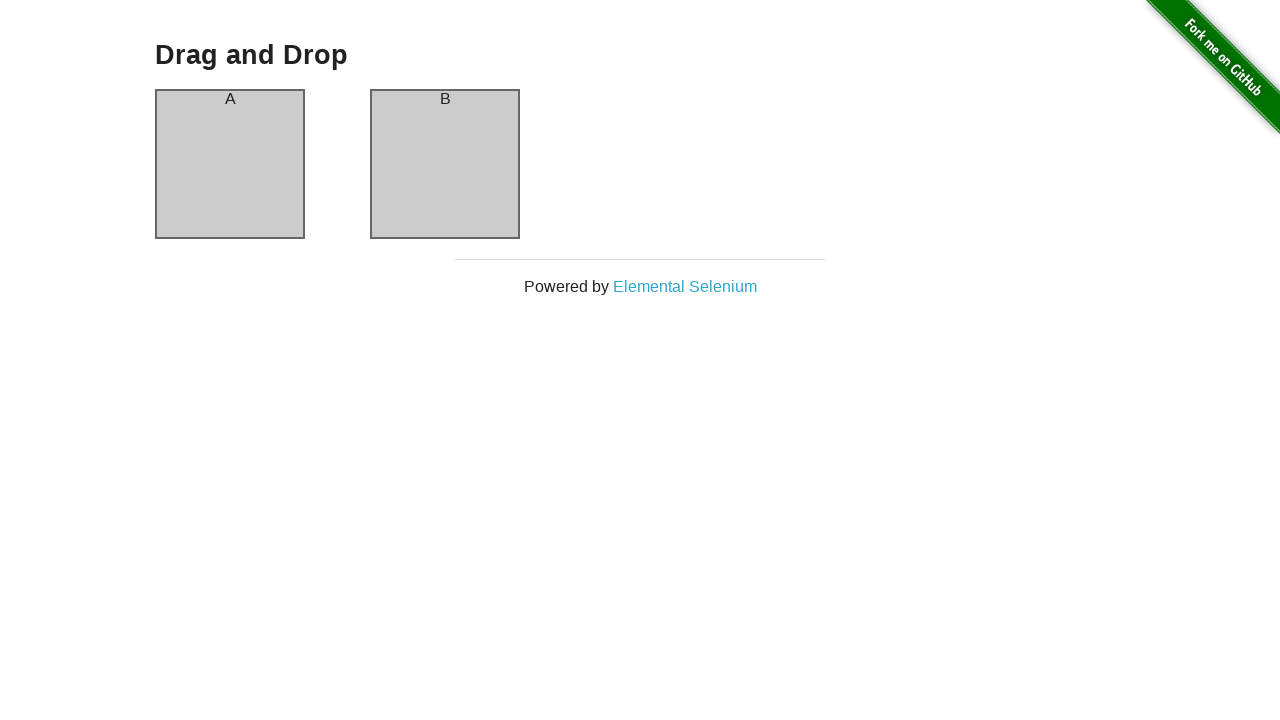

Located element B (#column-b)
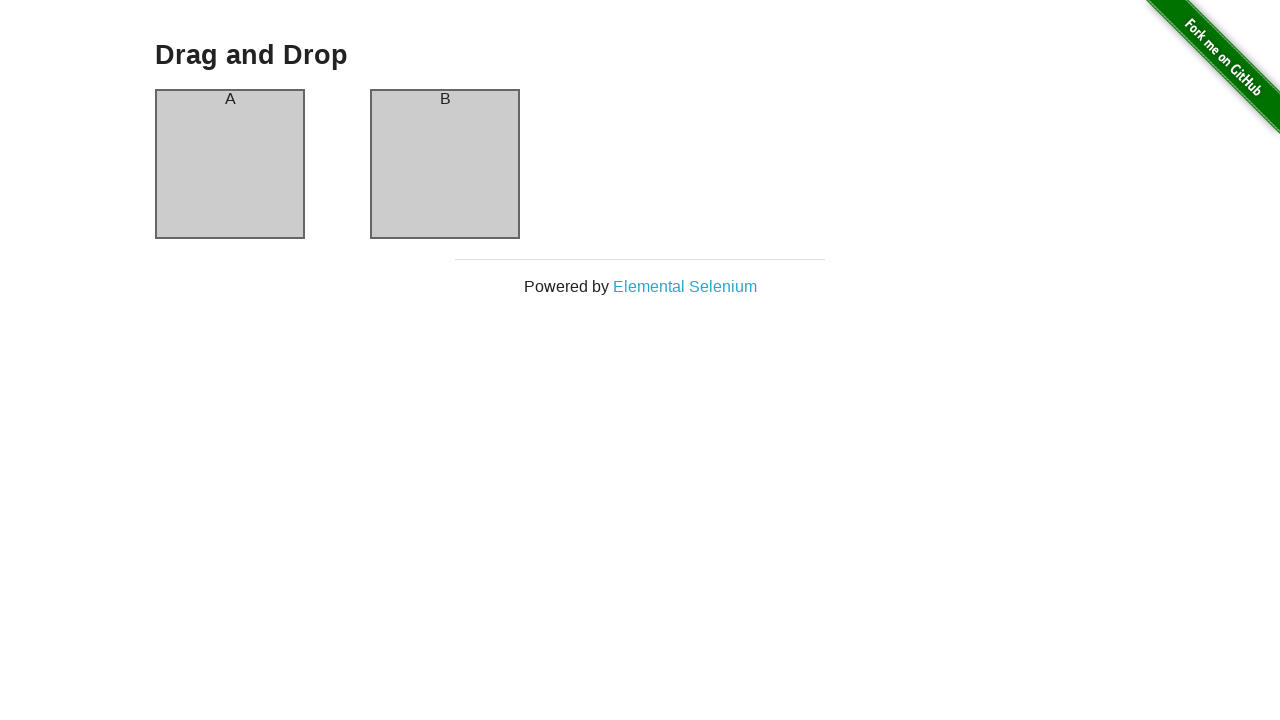

Verified element A contains text 'A'
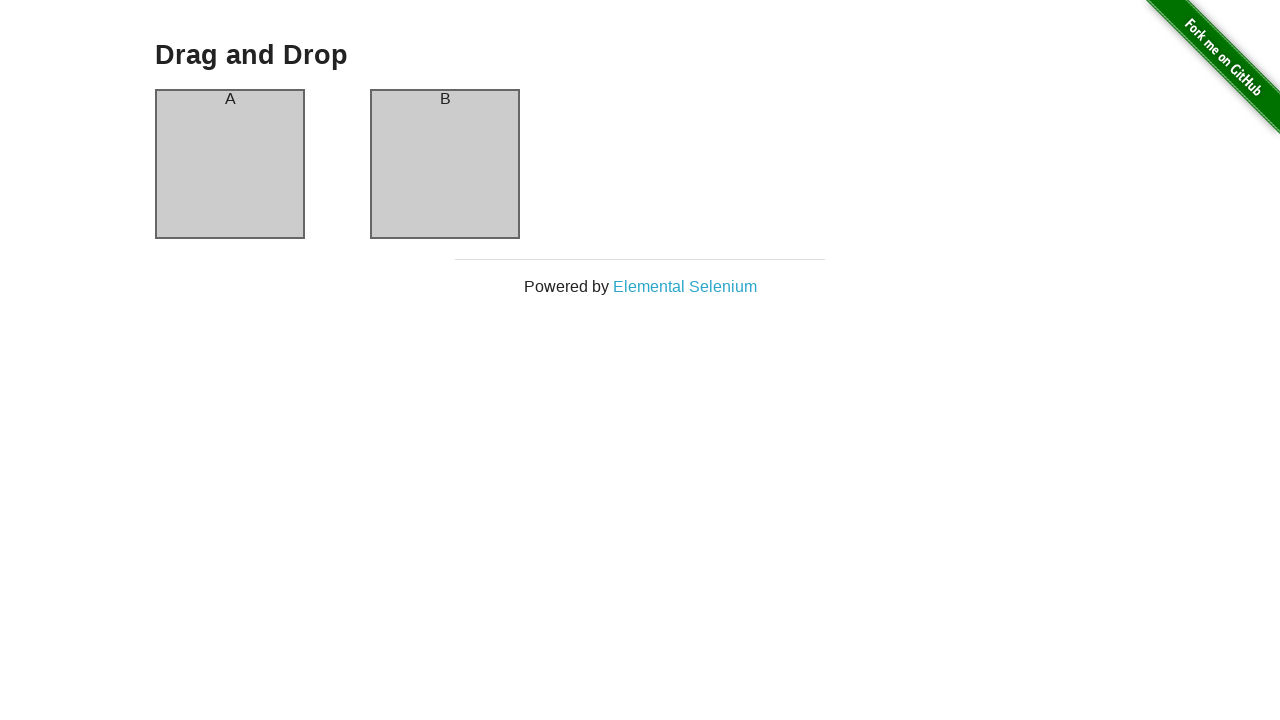

Verified element B contains text 'B'
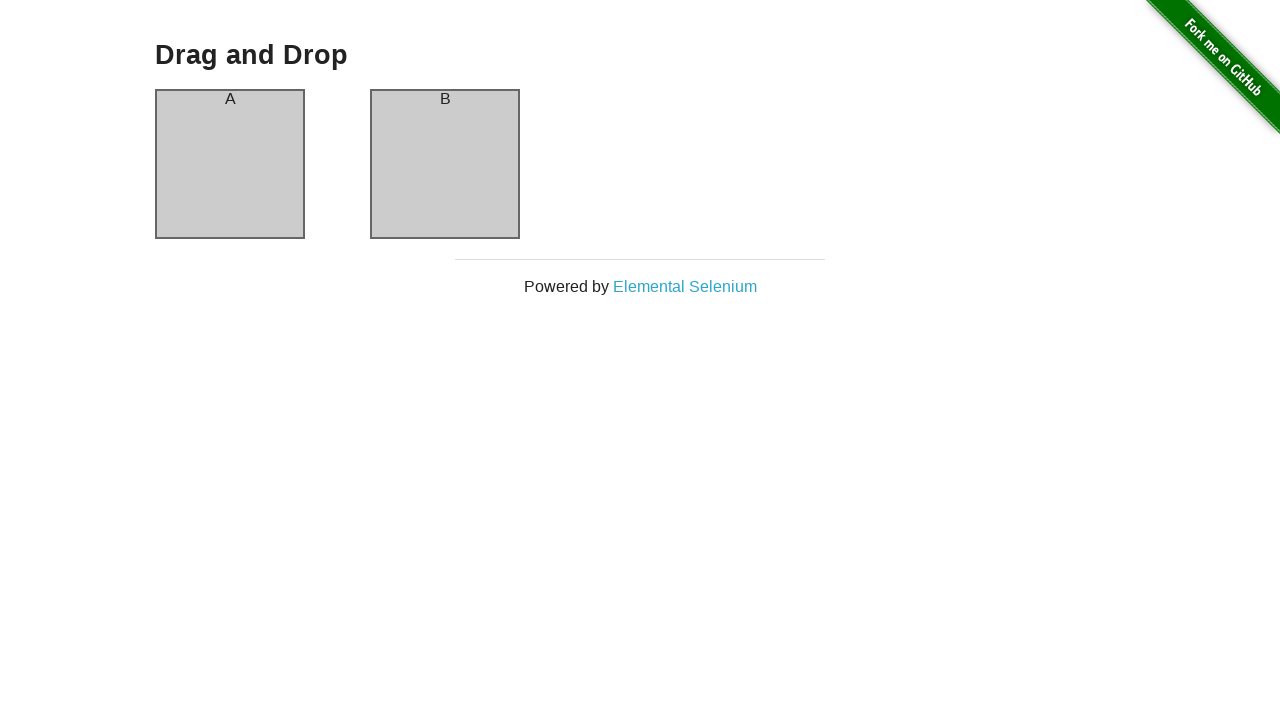

Executed drag and drop operation via JavaScript to move element A to element B
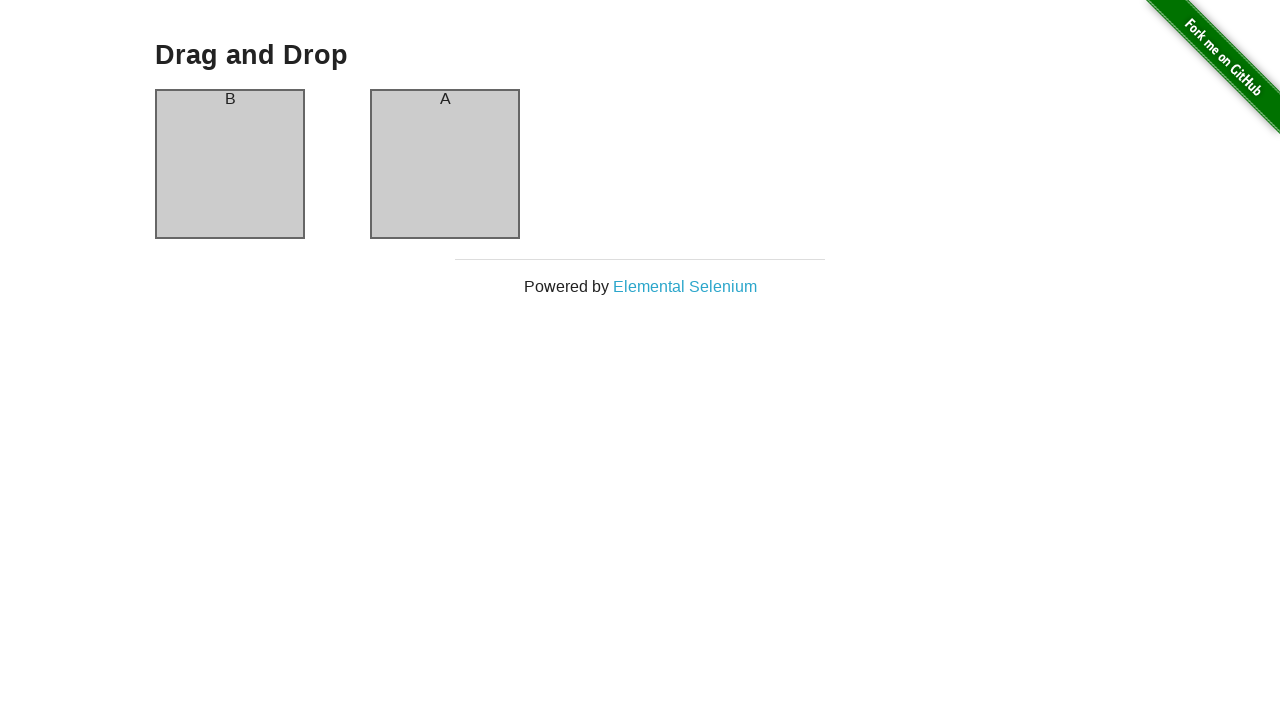

Verified element A now contains text 'B' (swap successful)
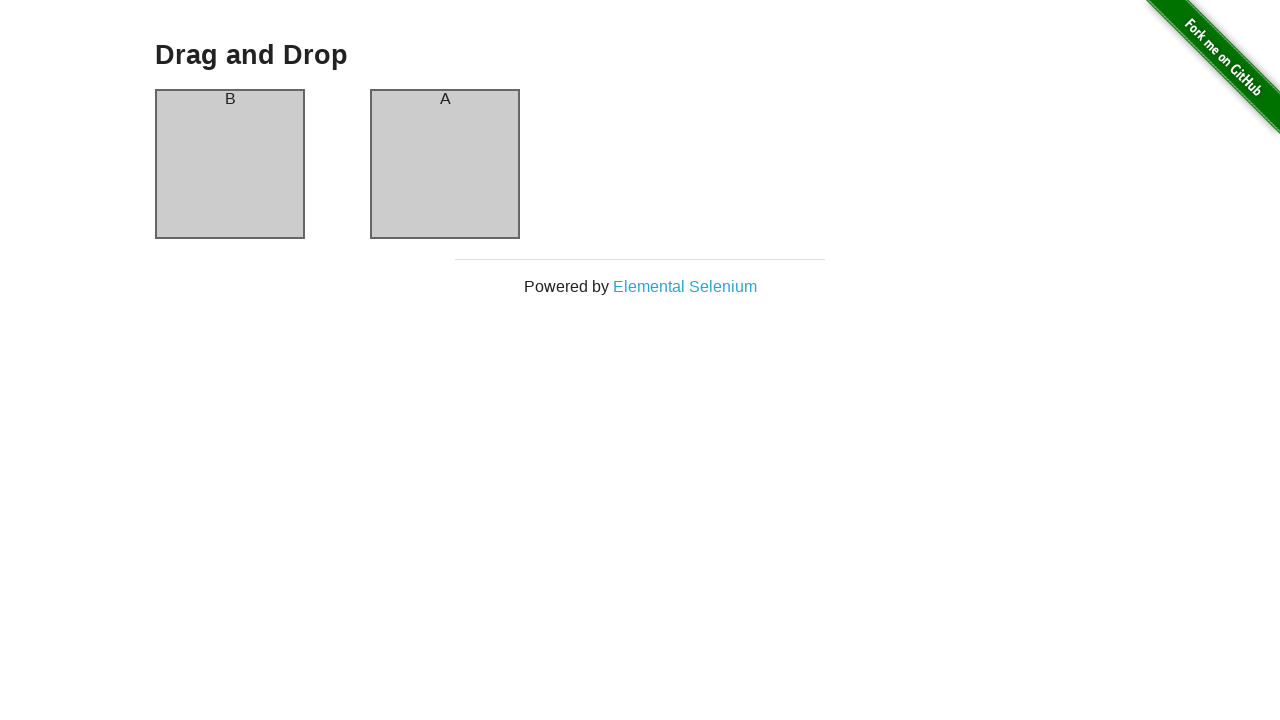

Verified element B now contains text 'A' (swap complete)
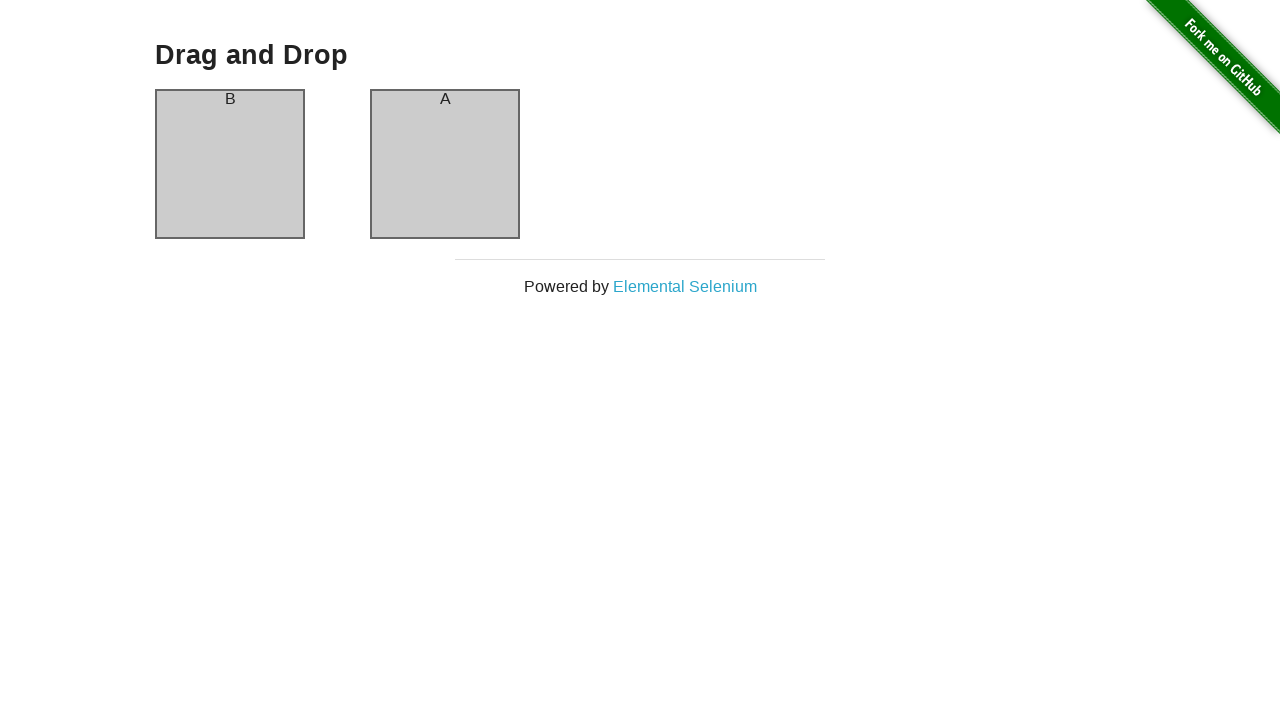

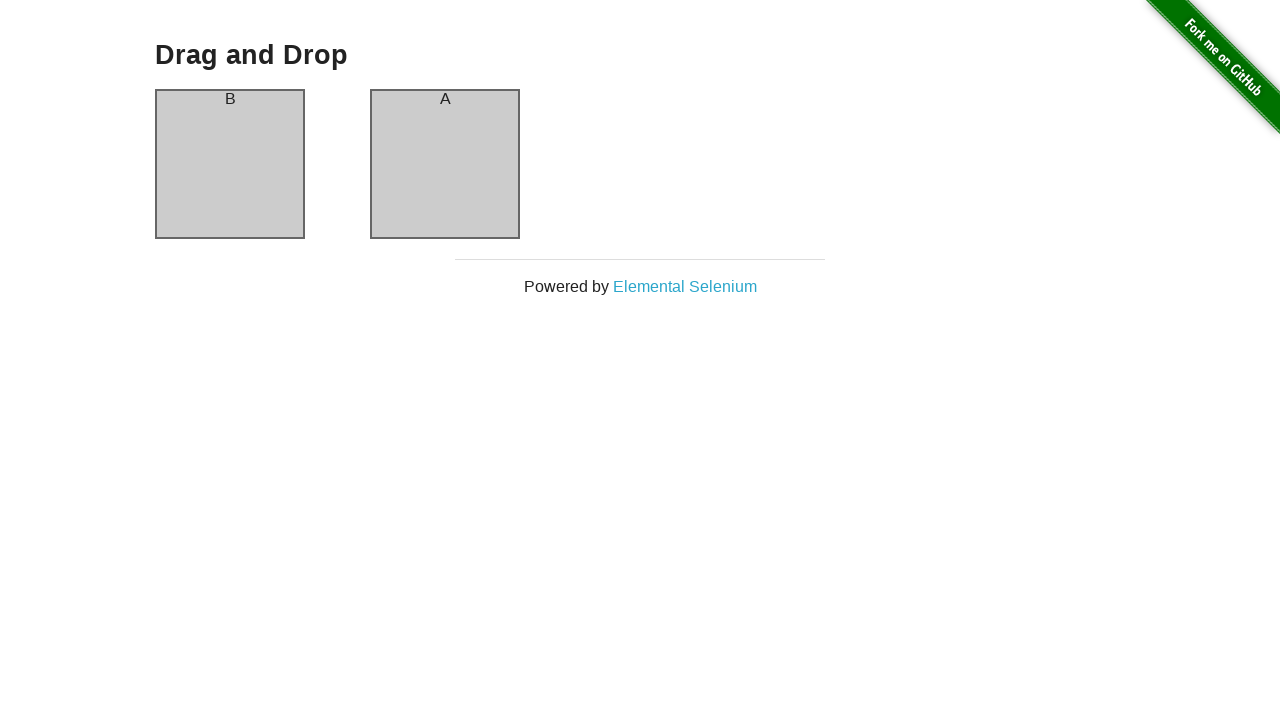